Tests the "Load More" button functionality on OLX India homepage by clicking the button to load additional listings and scrolling through the page to verify content loads properly.

Starting URL: https://www.olx.in

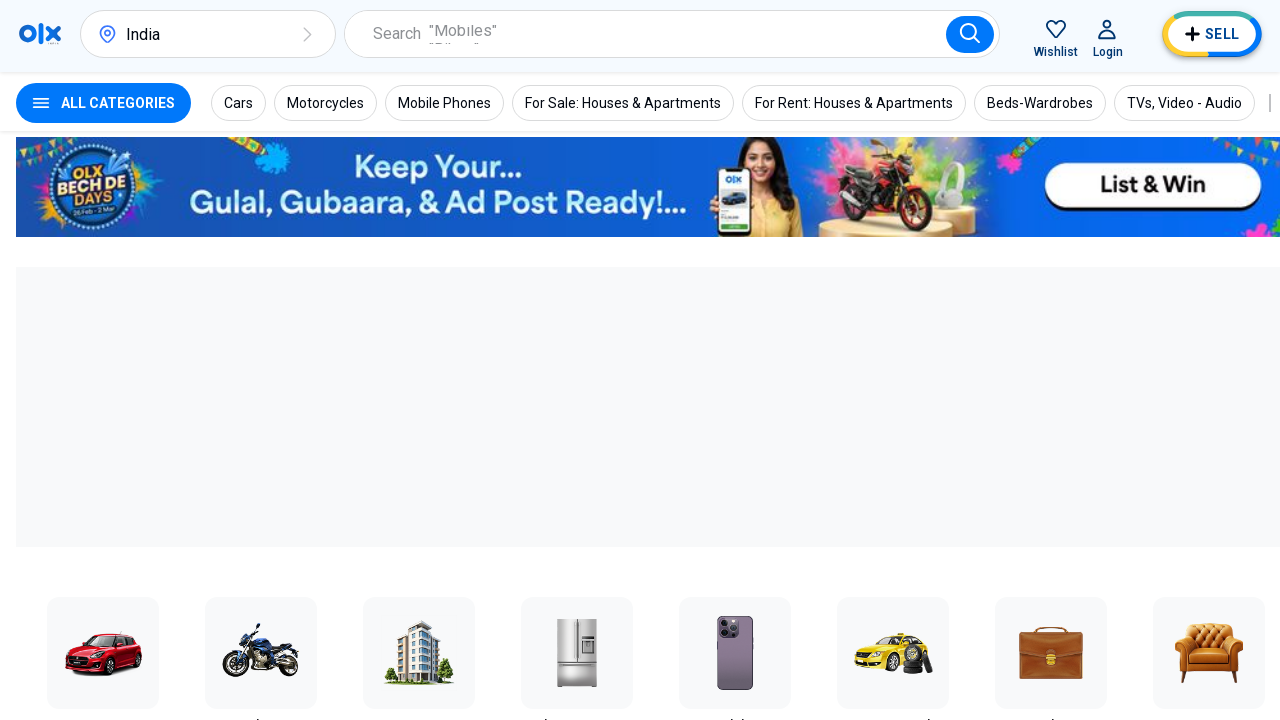

Waited 3 seconds for page to load
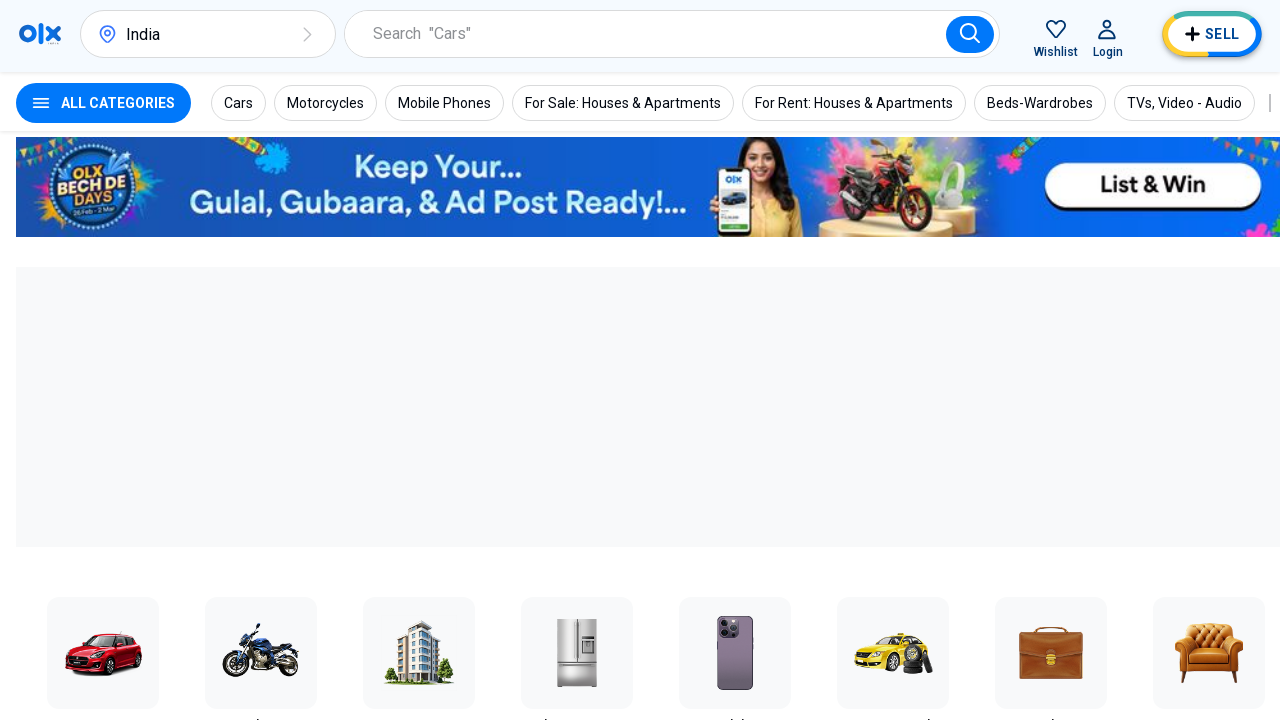

Located 'Load More' button
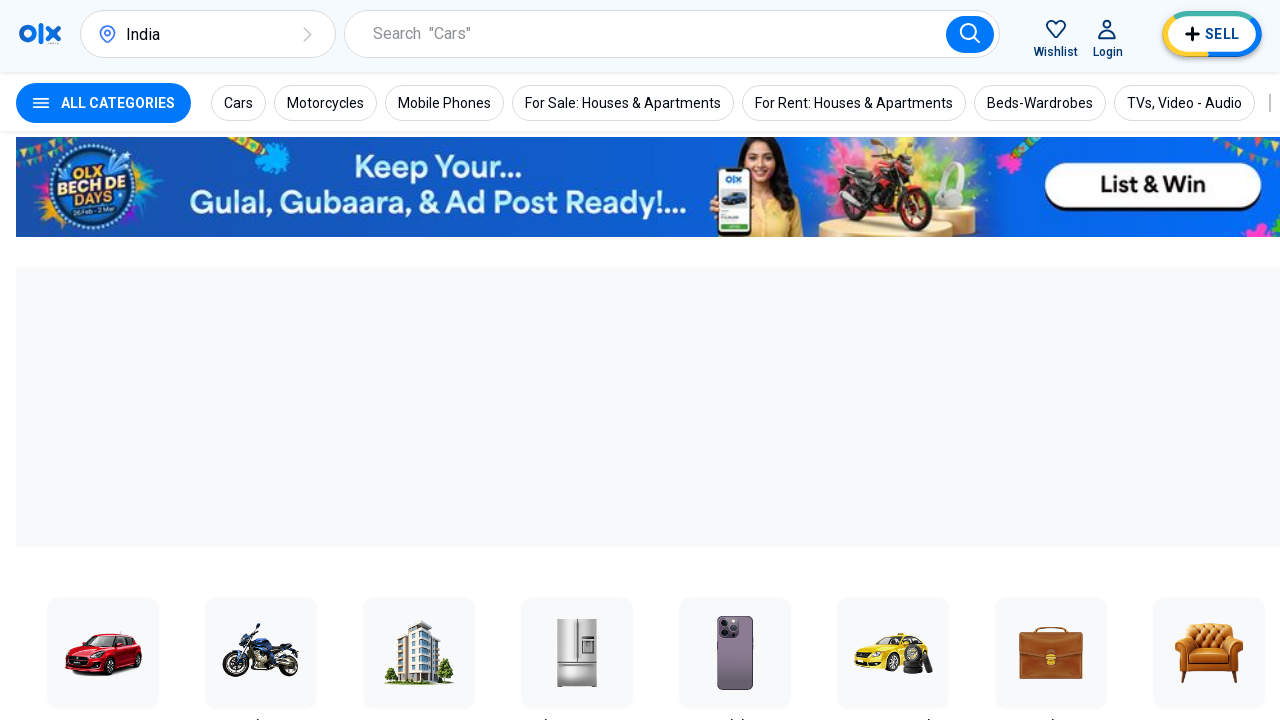

Clicked 'Load More' button to load additional listings
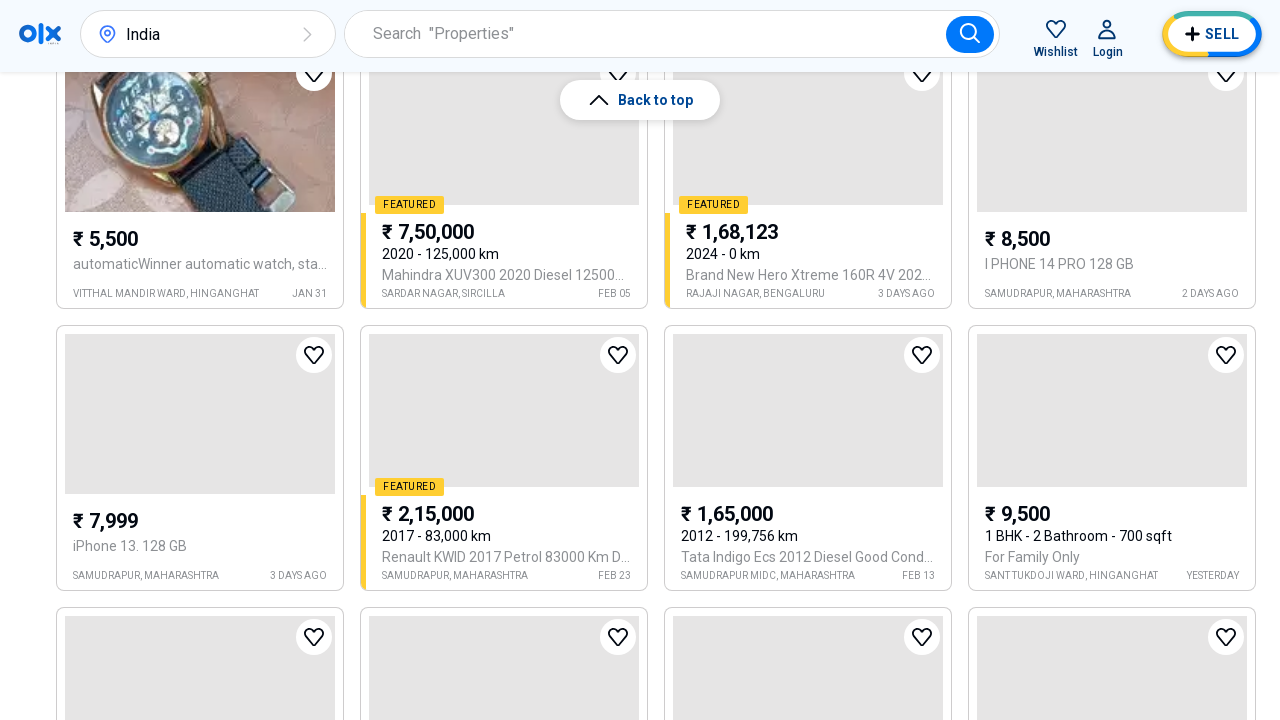

Load More button not found or failed to click, continuing
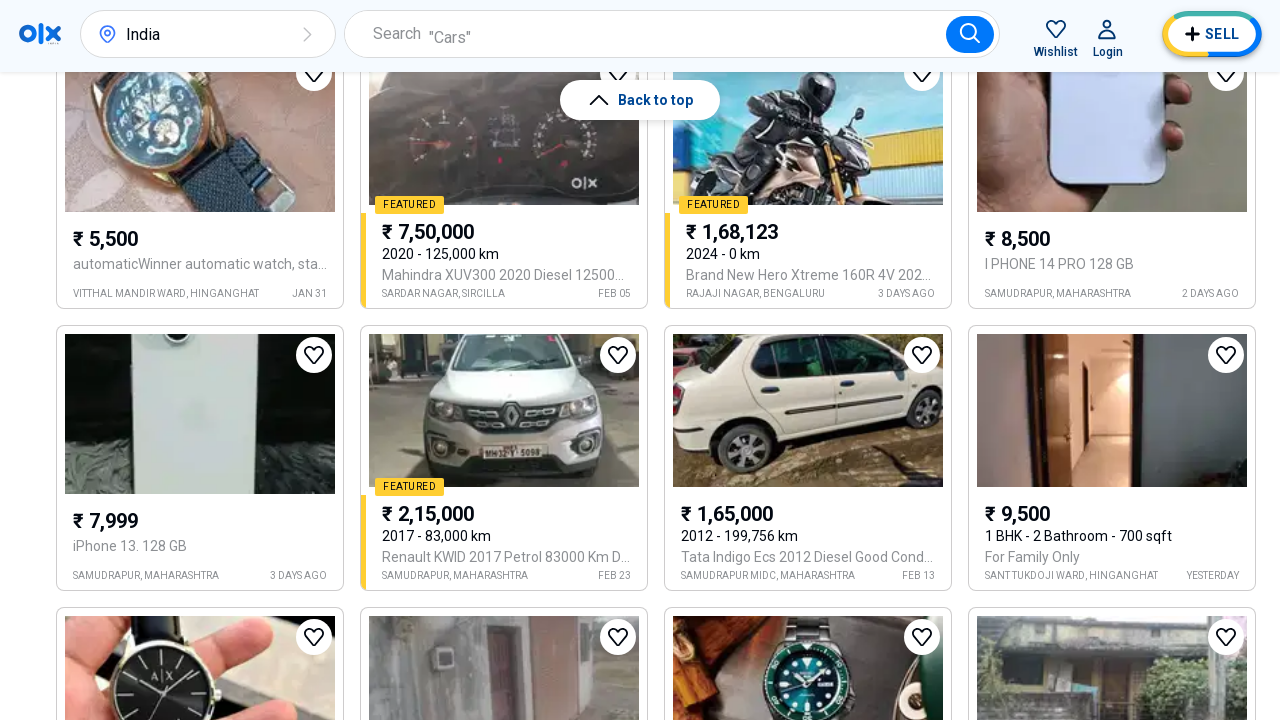

Scrolled to top of page smoothly
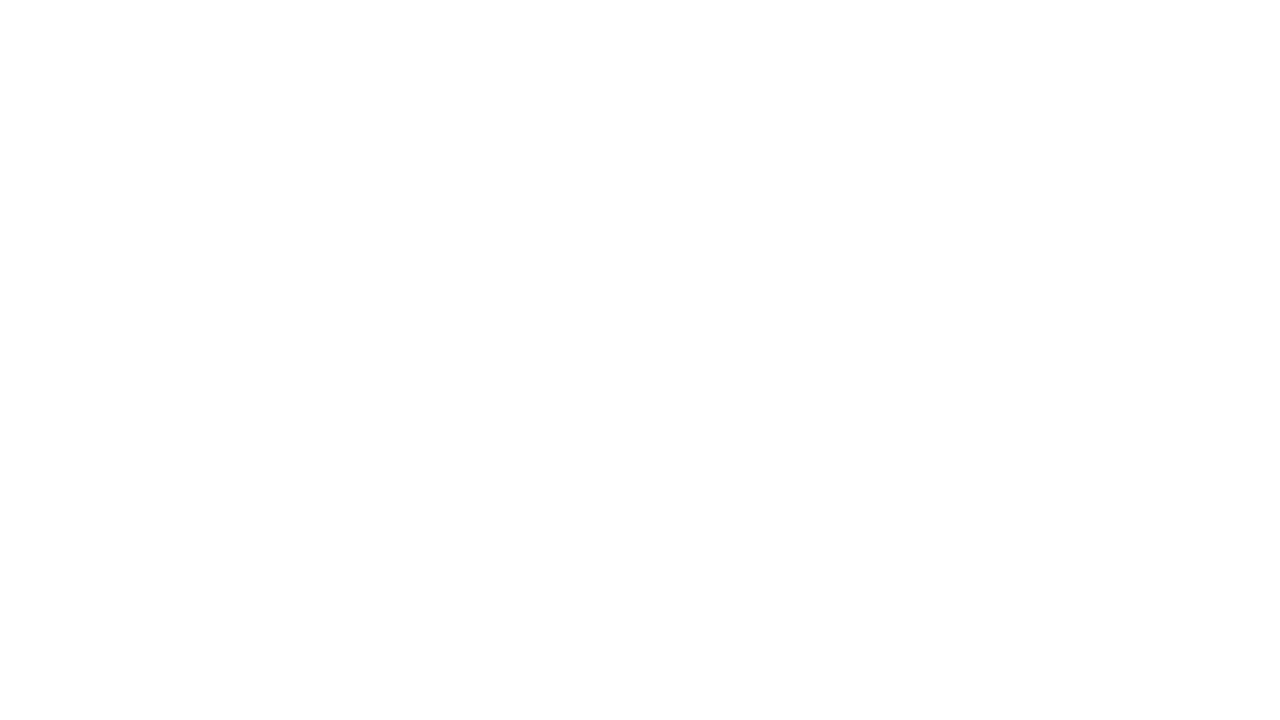

Waited 3 seconds for smooth scroll animation to complete
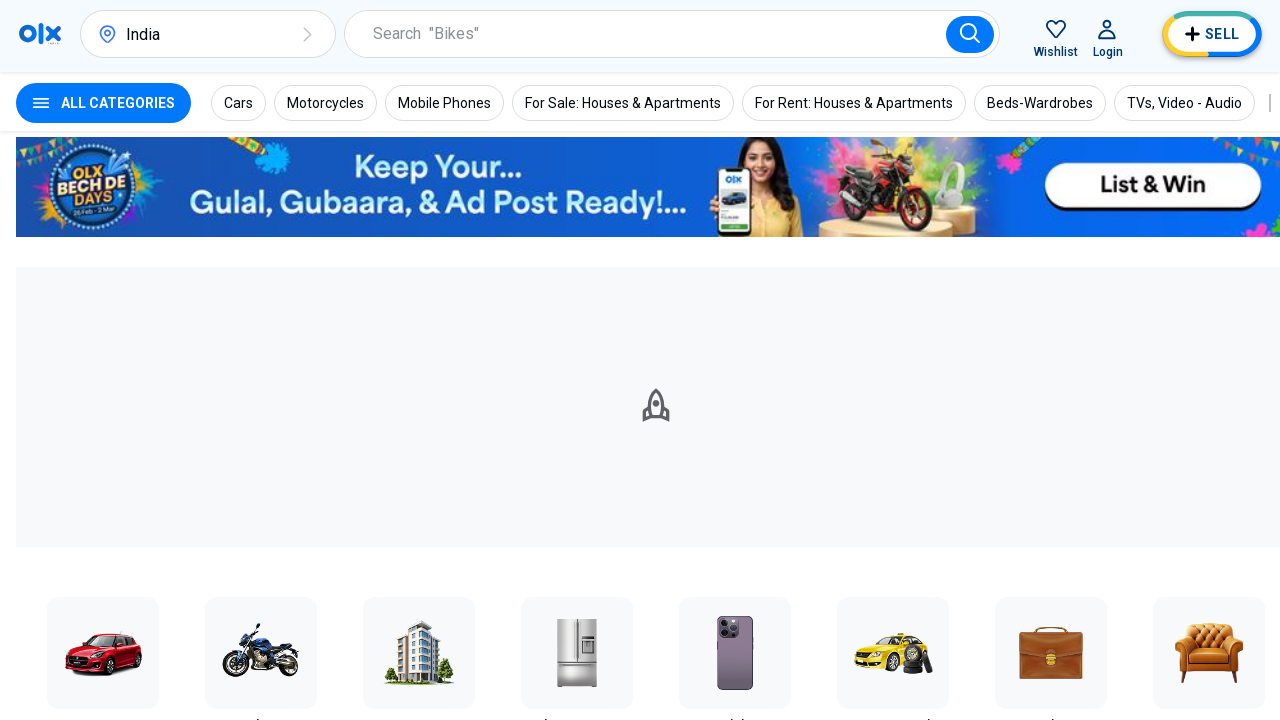

Scrolled down 20000px smoothly to trigger lazy loading
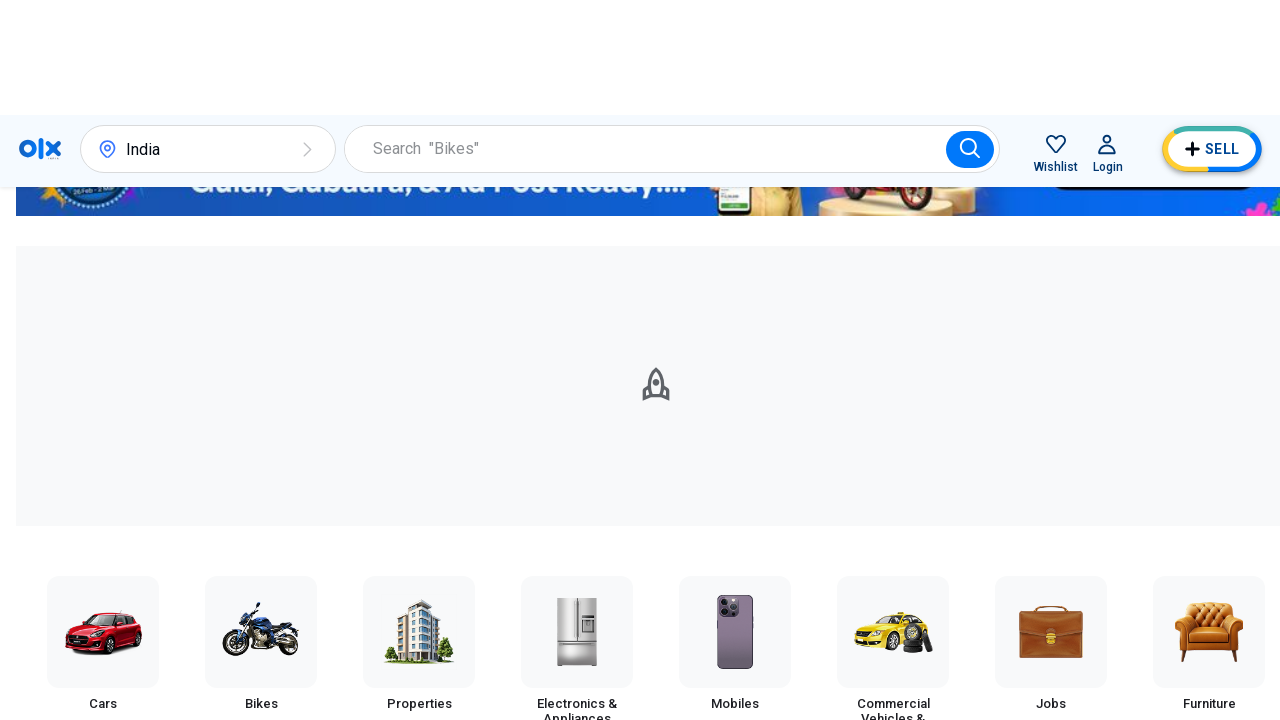

Waited 3 seconds for lazy-loaded content to load
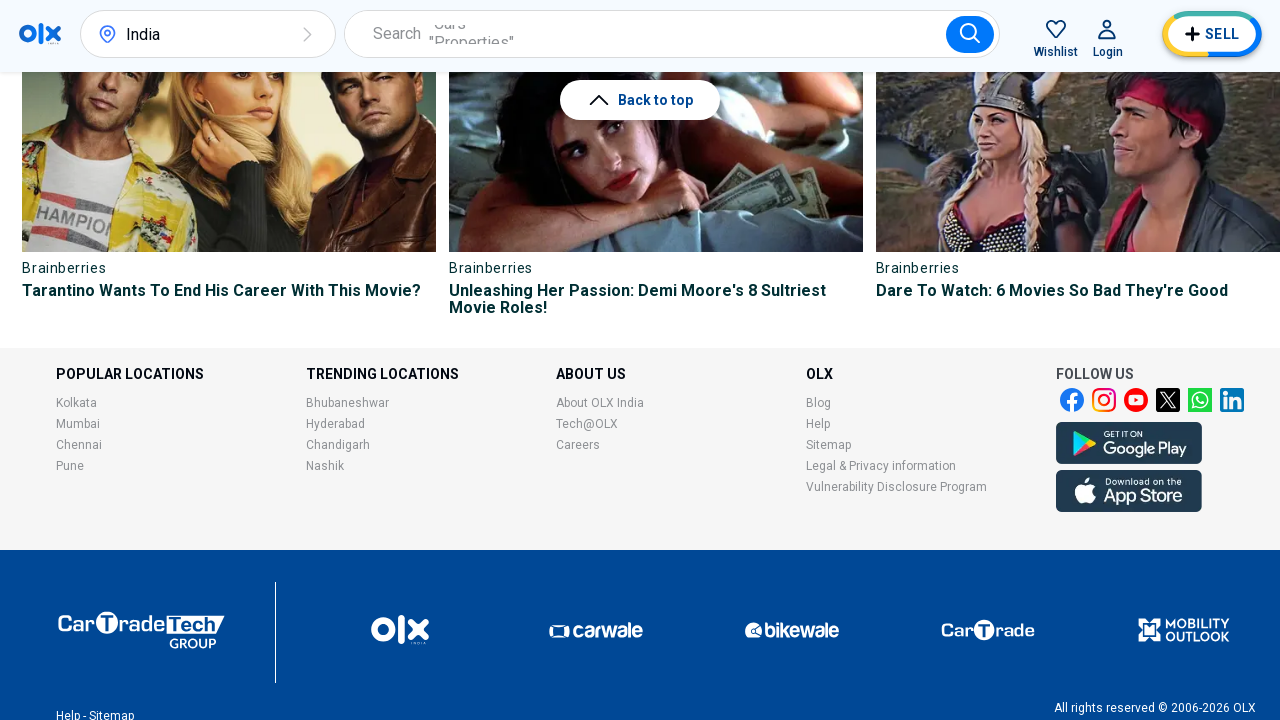

Verified listing items are present on page
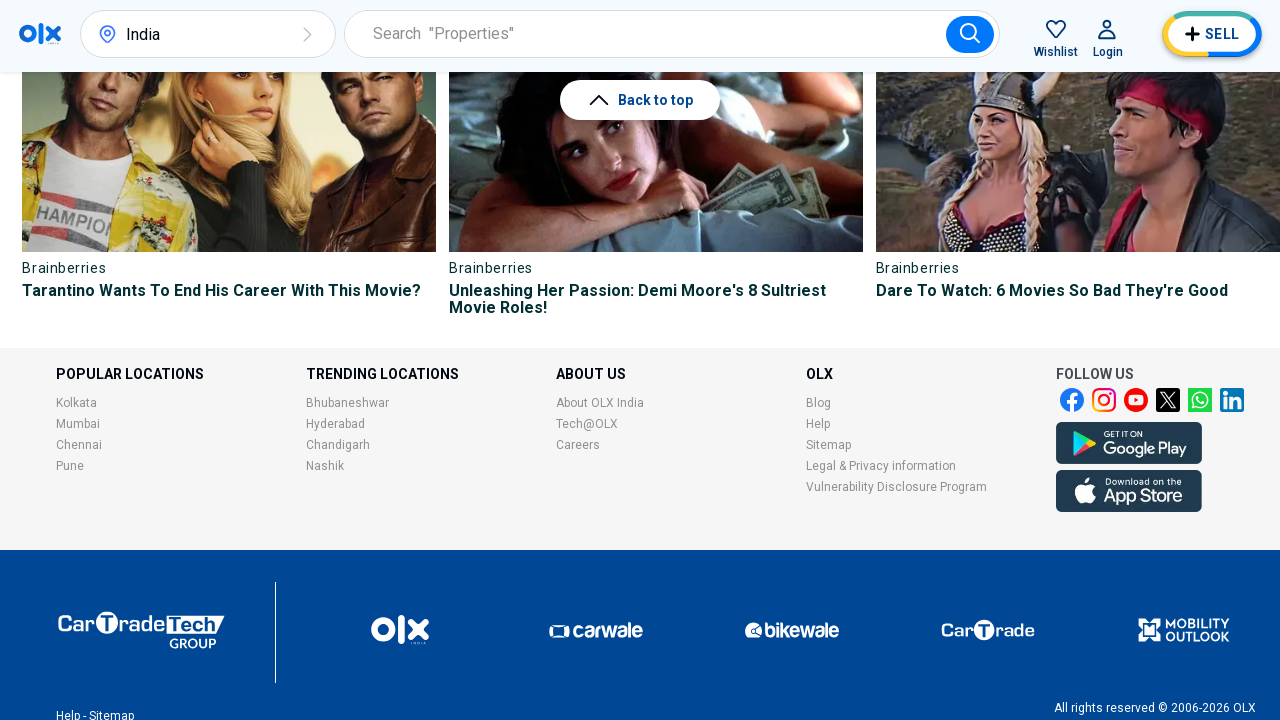

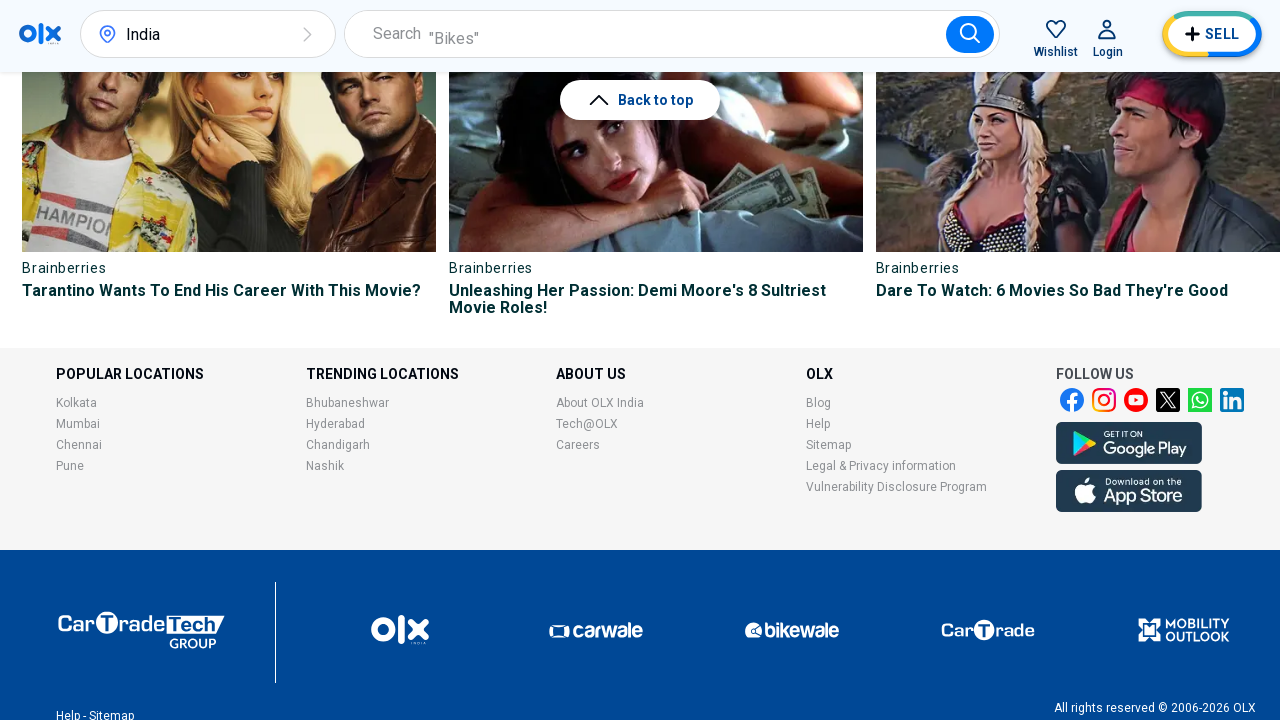